Tests form validation by filling out a form with date picker, contact name, phone number, and payment method selection

Starting URL: https://practice.expandtesting.com/

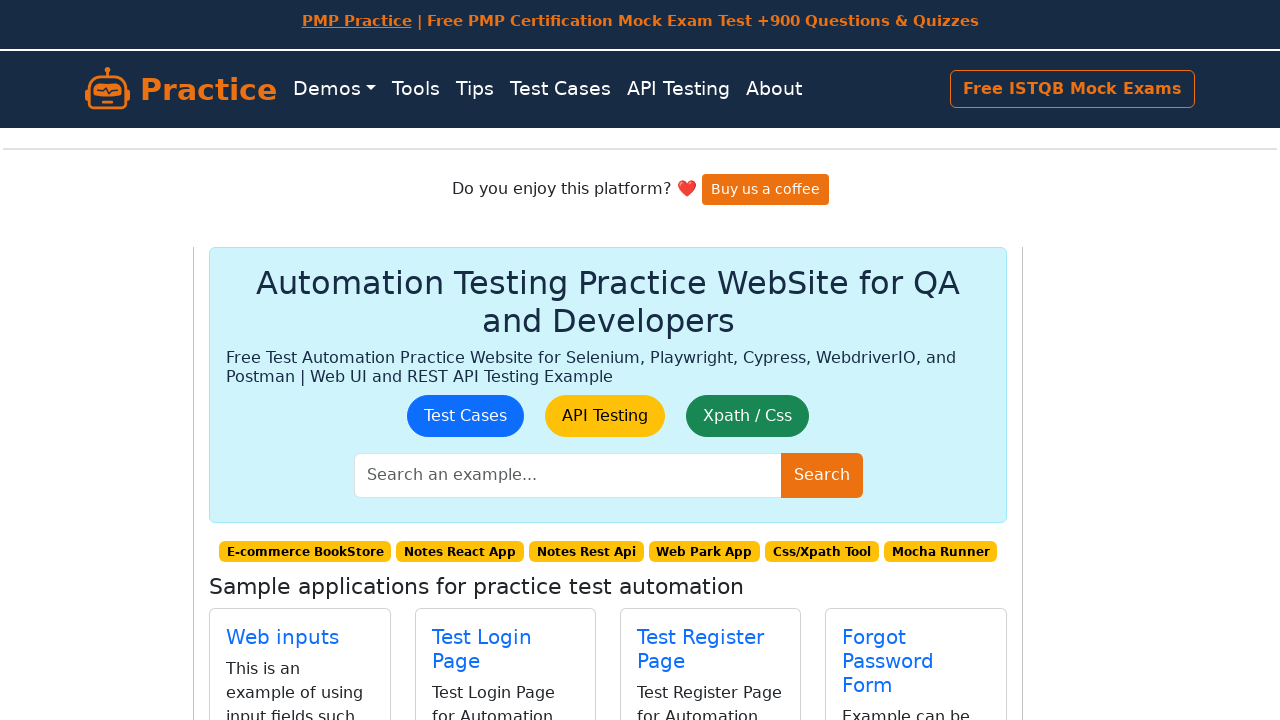

Clicked on form validation link at (251, 388) on a[href="/form-validation"]
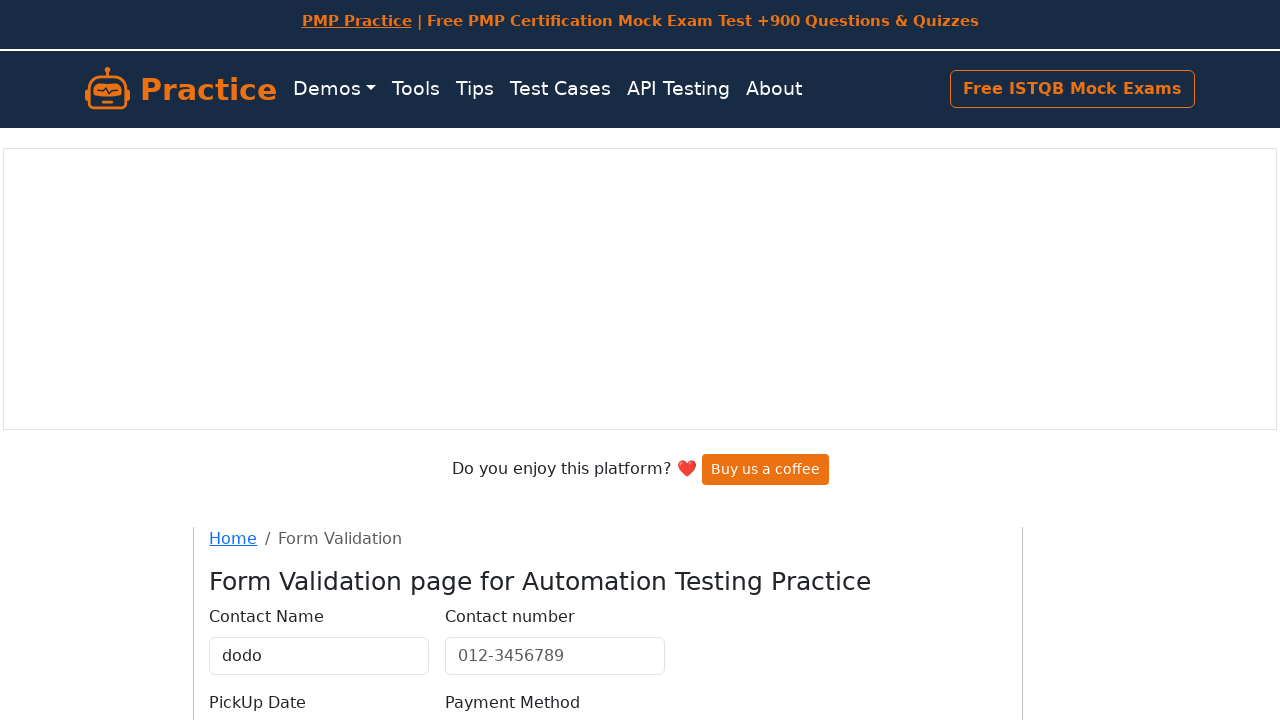

Filled date picker with 12/12/2023 on [name="pickupdate"]
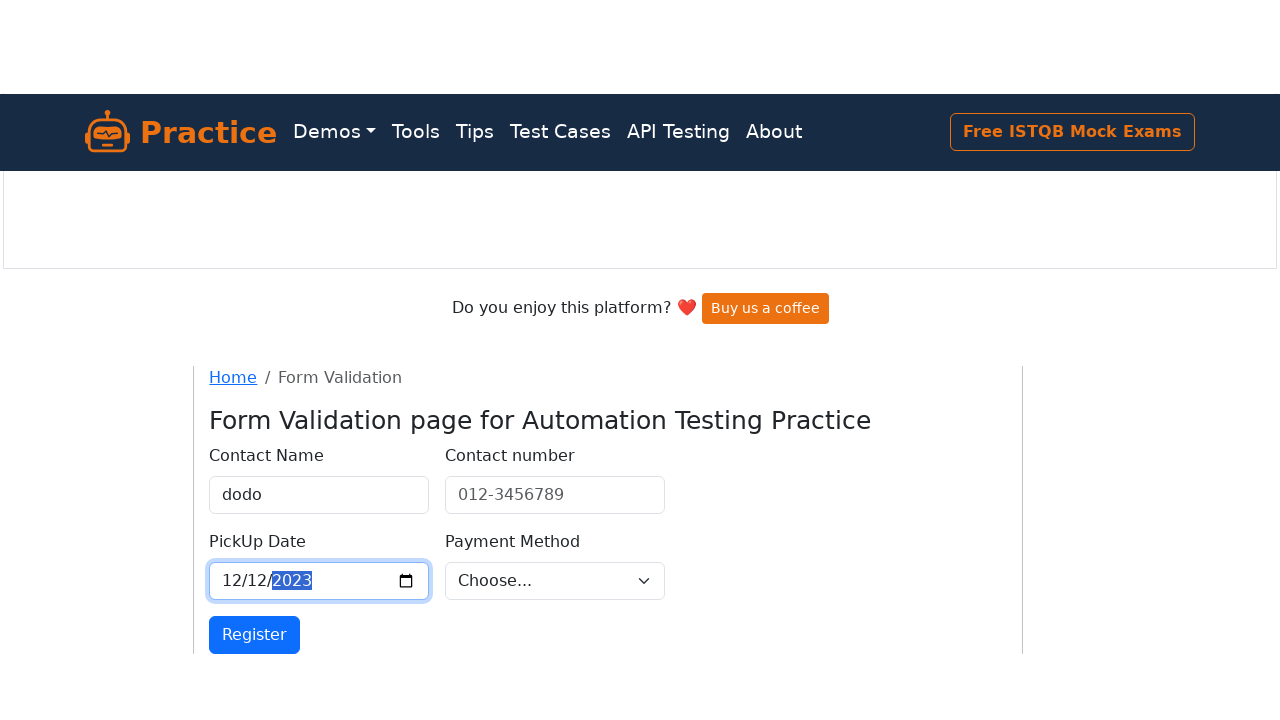

Filled contact name field with 'John Anderson' on [name="ContactName"]
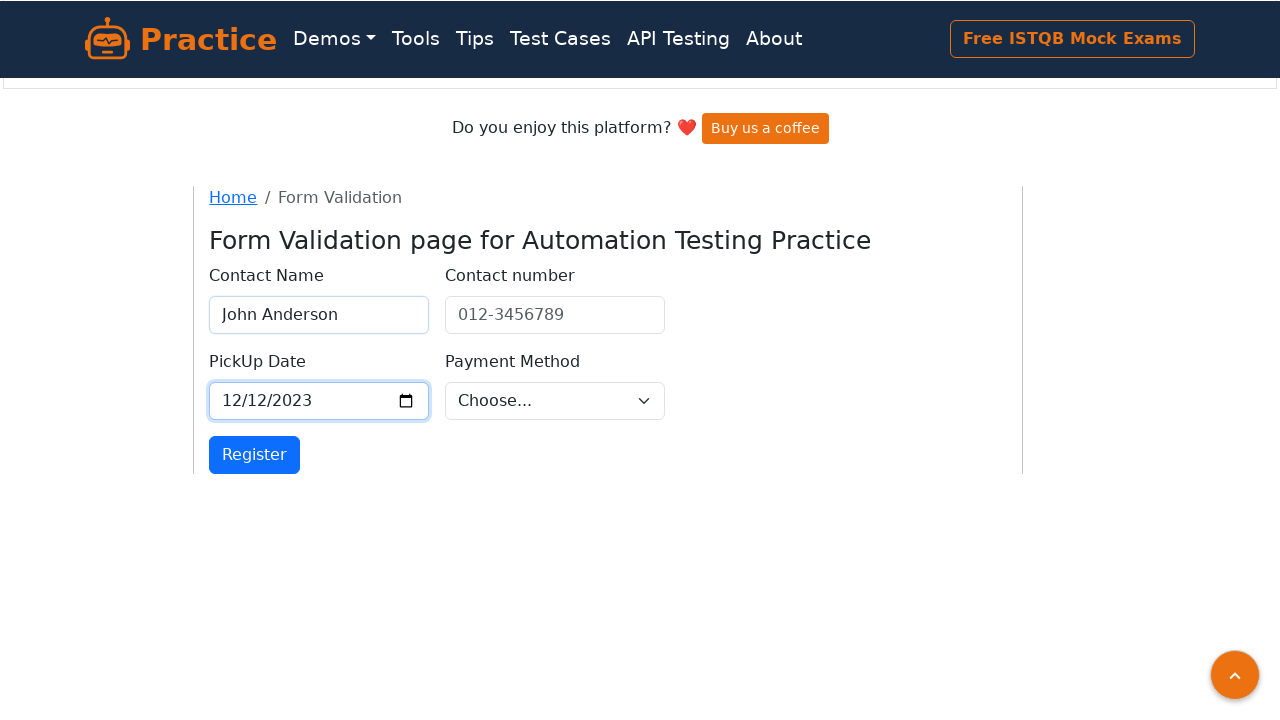

Filled phone number field with '5551234567' on [name="contactnumber"]
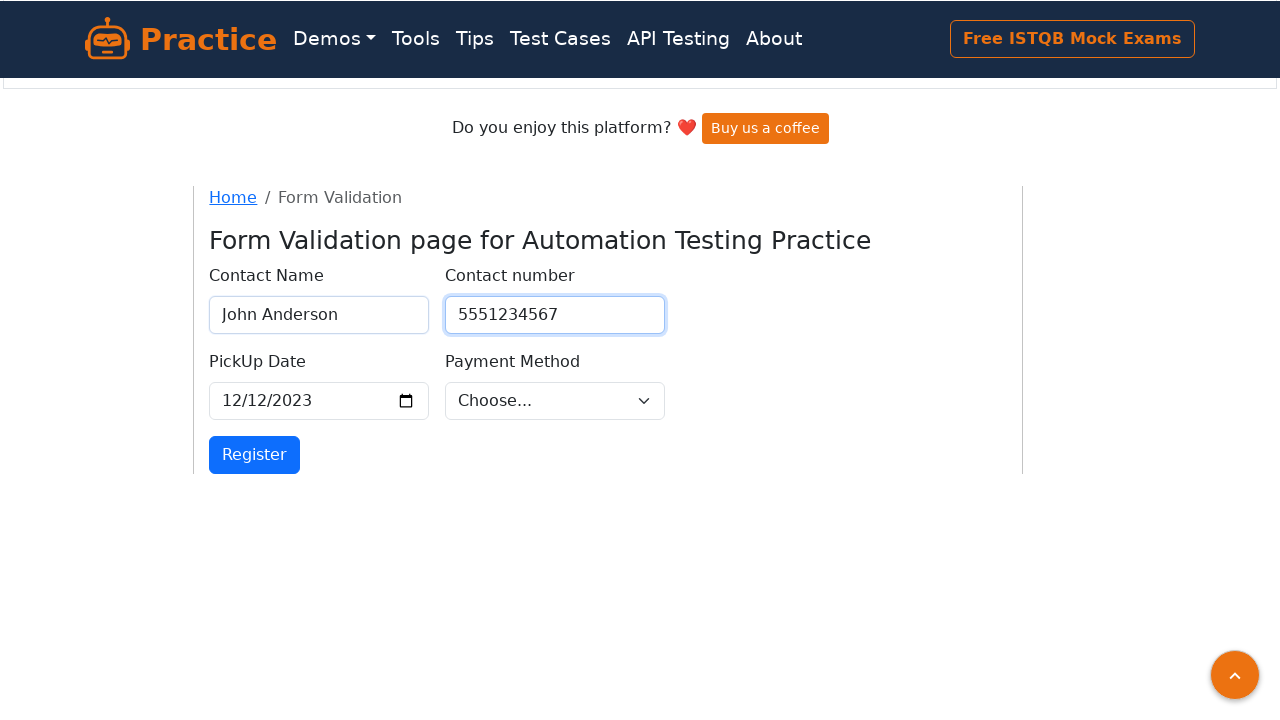

Selected 'card' as payment method on [name="payment"]
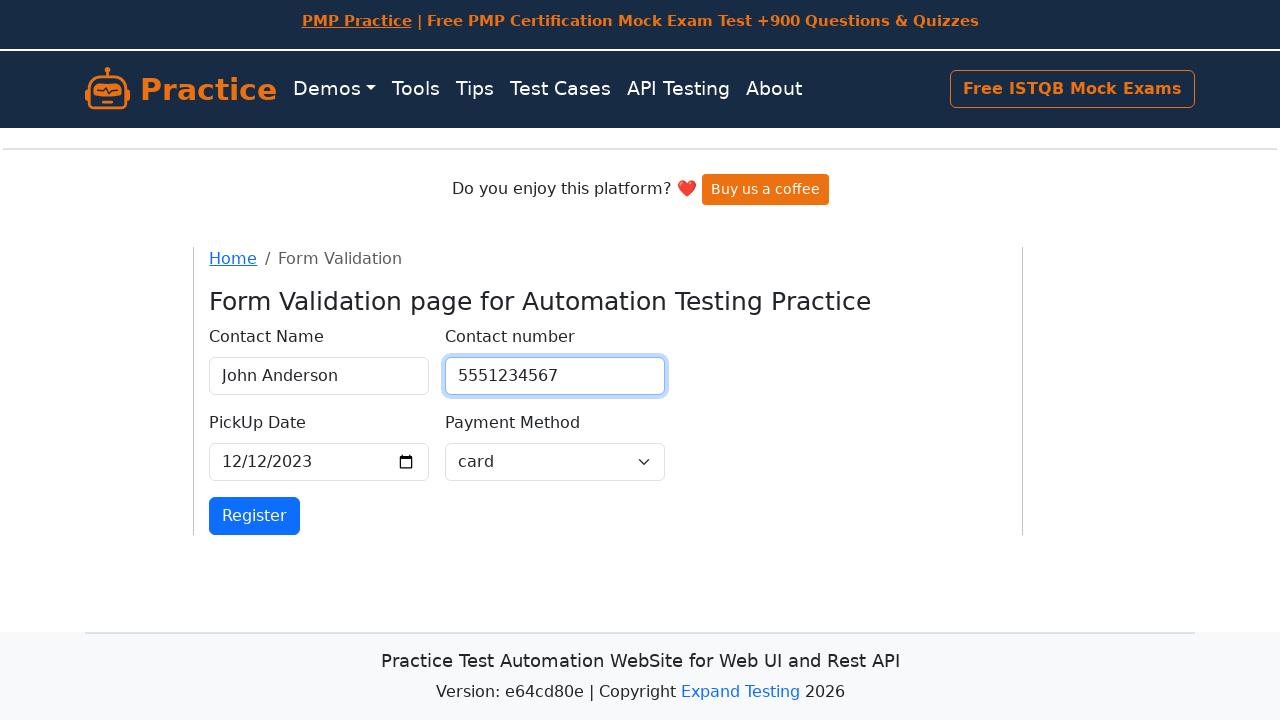

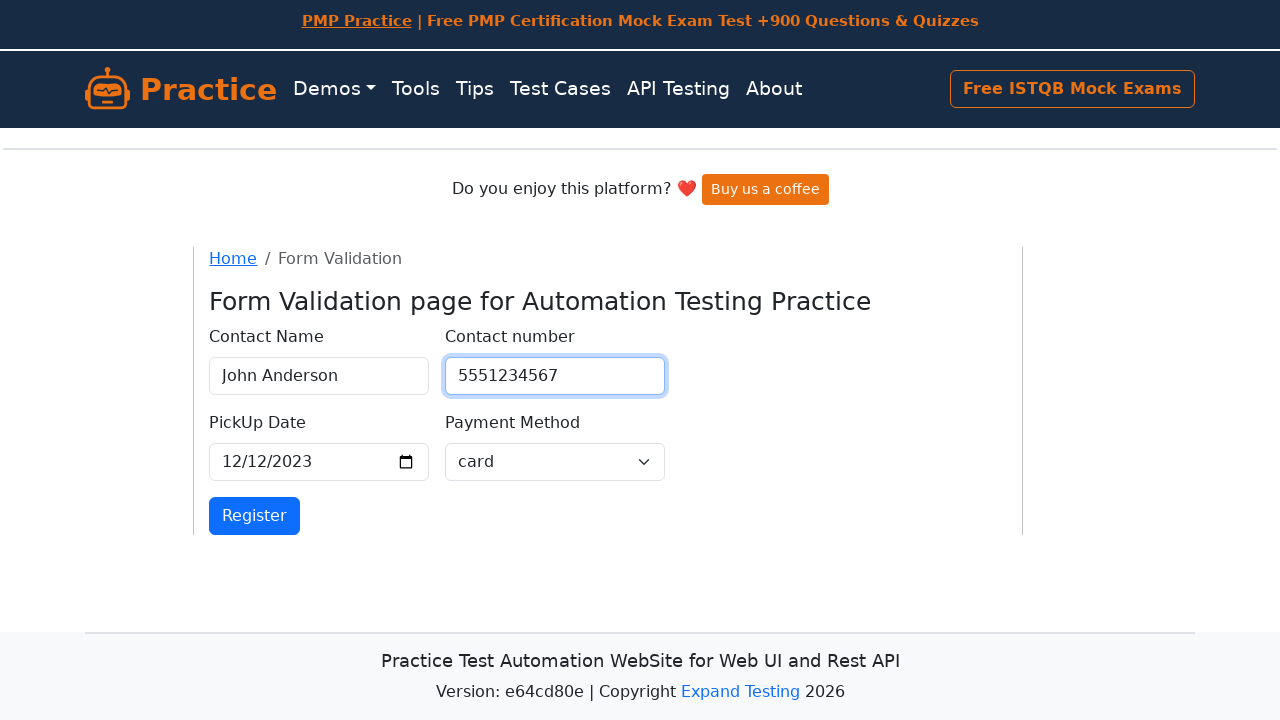